Tests Chapter 3 navigation links by clicking each link under "Chapter 3. WebDriver Fundamentals" card, verifying the URL and page header, then navigating back.

Starting URL: https://bonigarcia.dev/selenium-webdriver-java/

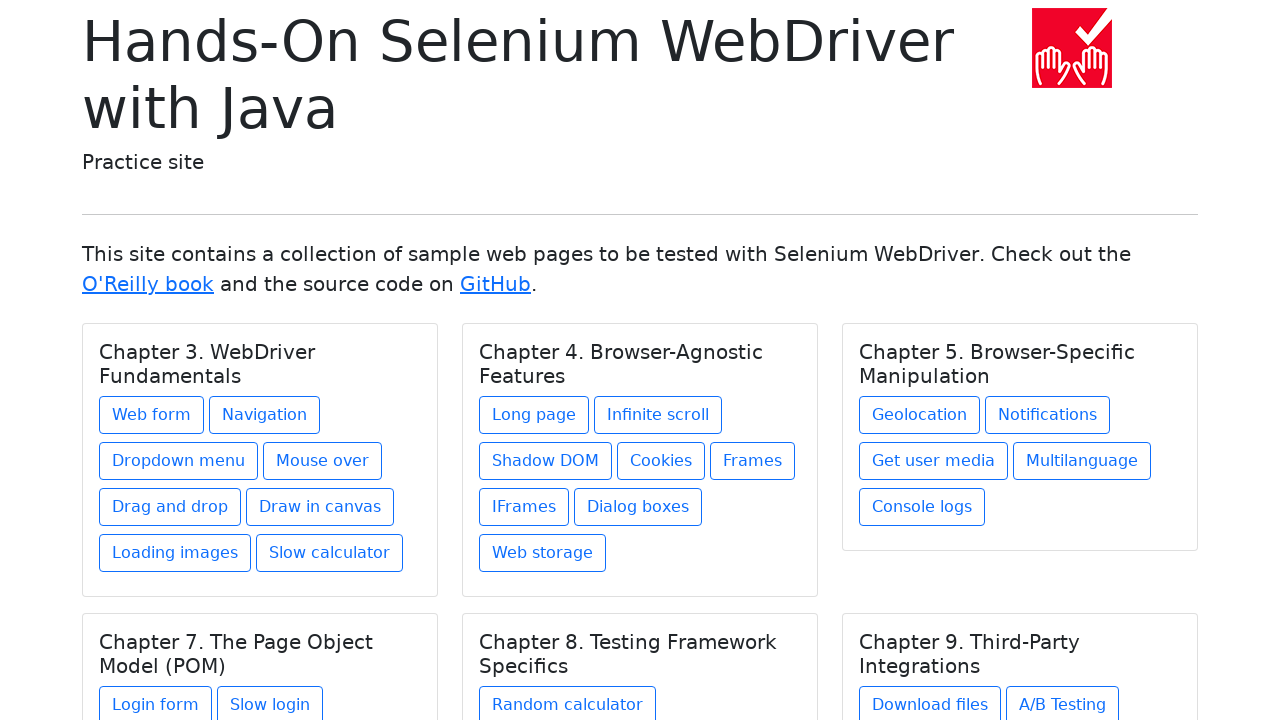

Located all Chapter 3 navigation links under 'Chapter 3. WebDriver Fundamentals' card
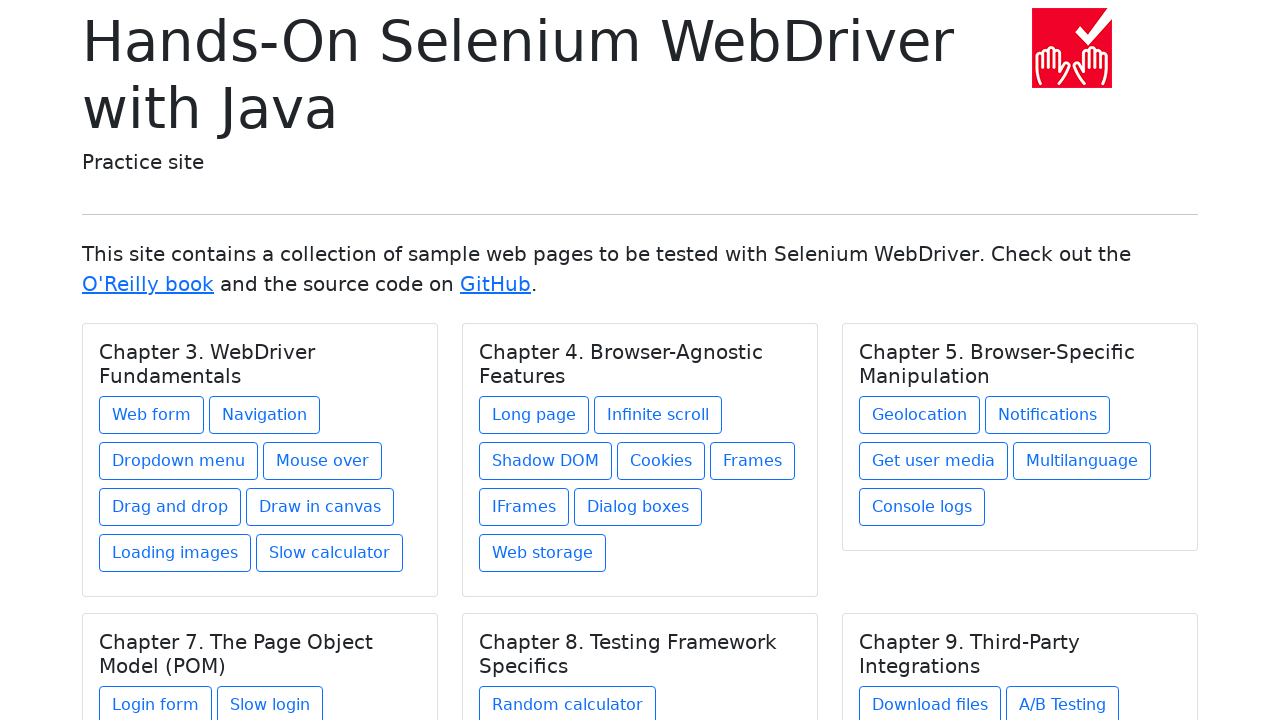

Extracted text content from all Chapter 3 links
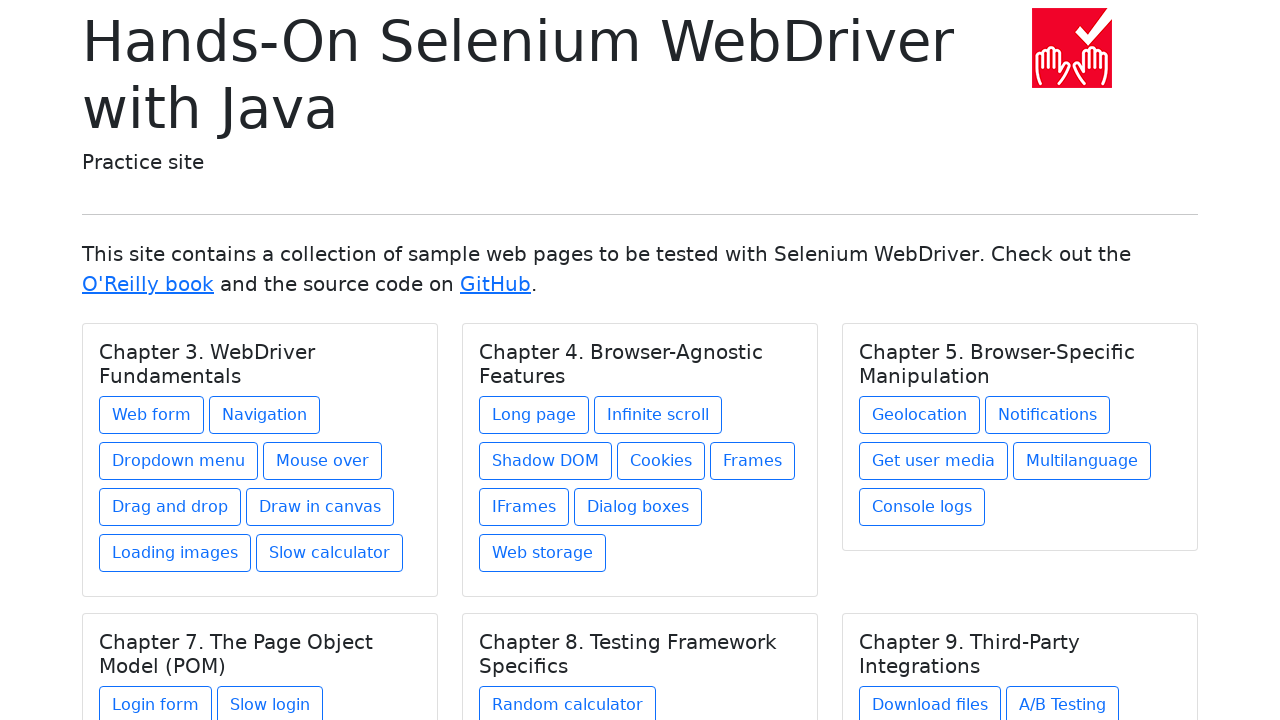

Clicked Chapter 3 link: 'Web form' at (152, 415) on //a[text() = 'Web form']
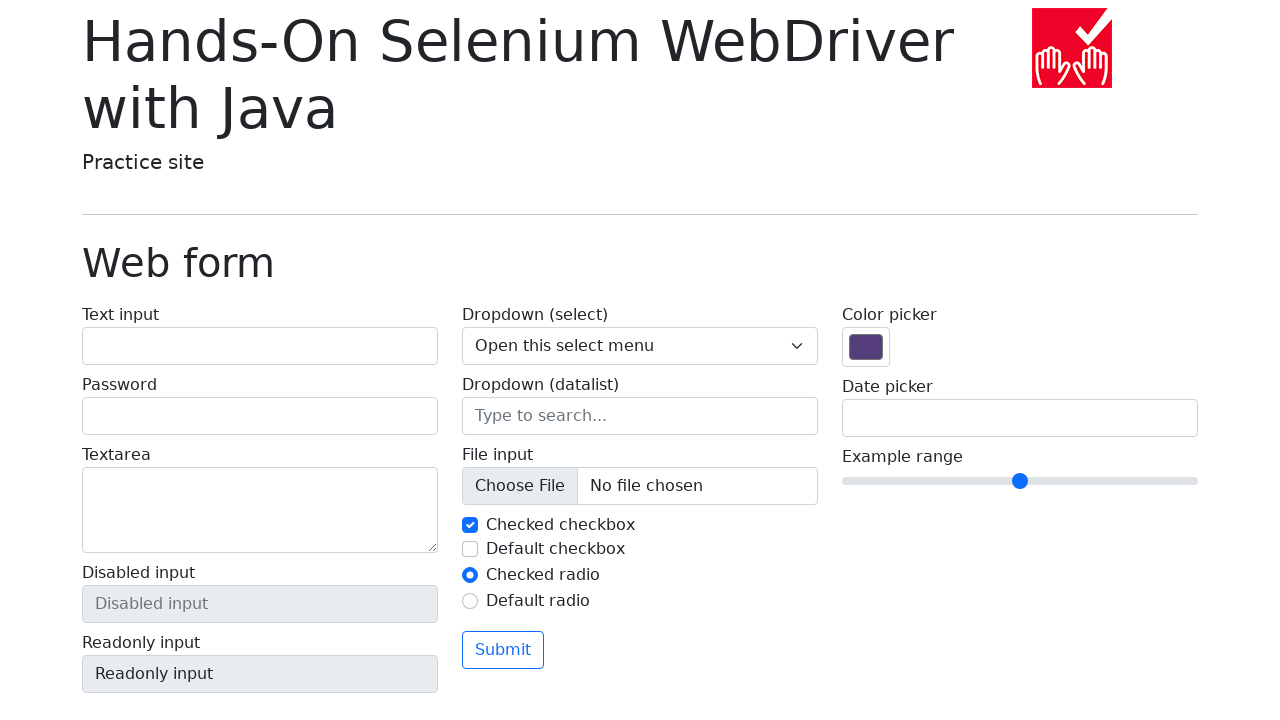

Verified page header (h1 with class 'display-6') is displayed
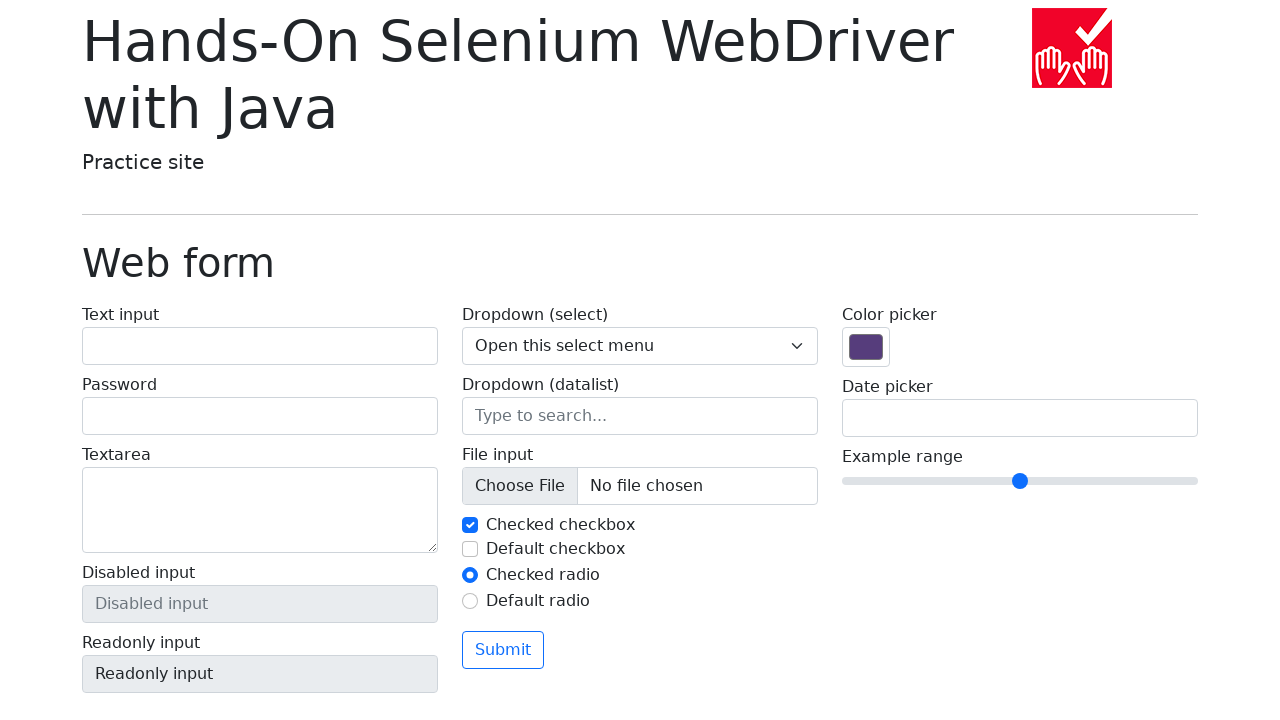

Navigated back from 'Web form' page
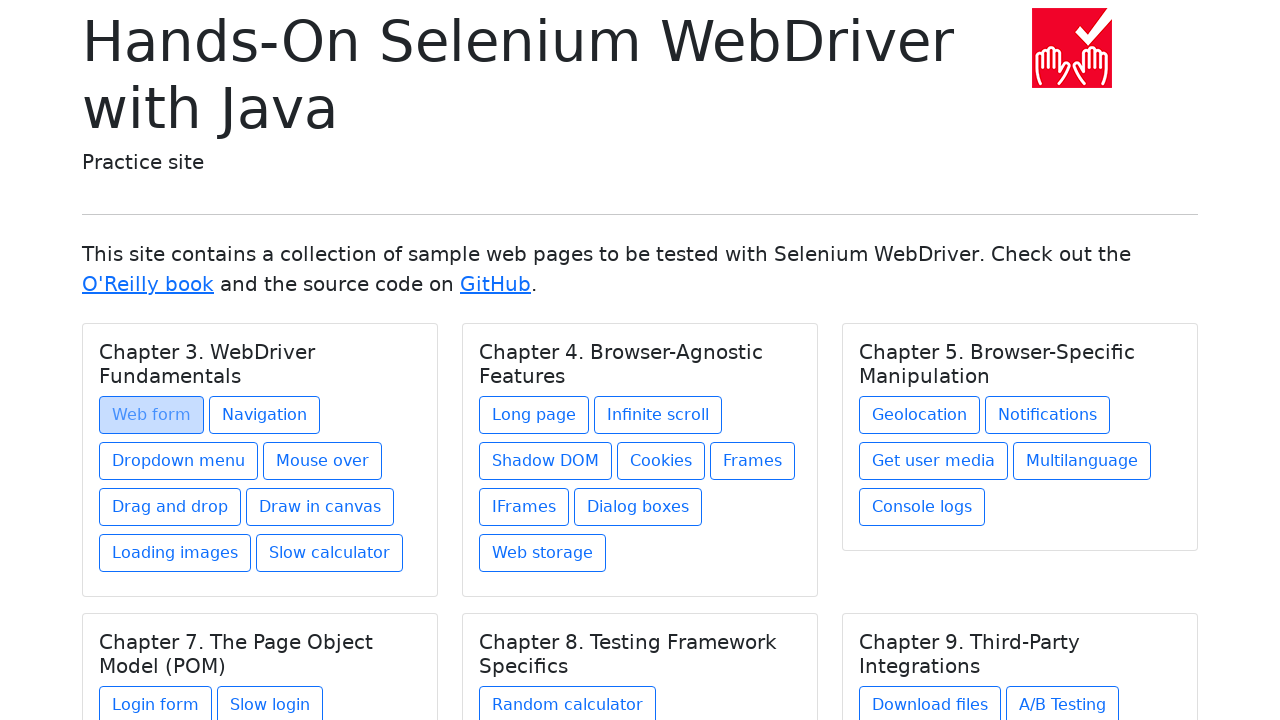

Clicked Chapter 3 link: 'Navigation' at (264, 415) on //a[text() = 'Navigation']
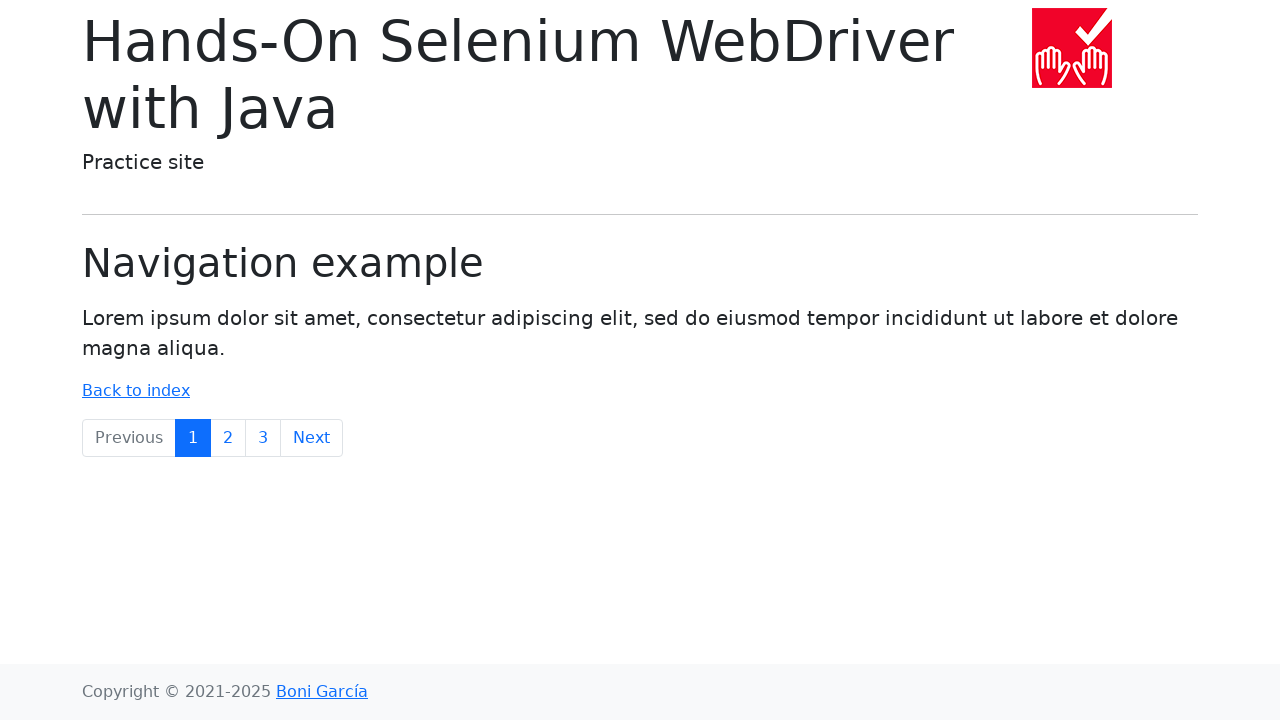

Verified page header (h1 with class 'display-6') is displayed
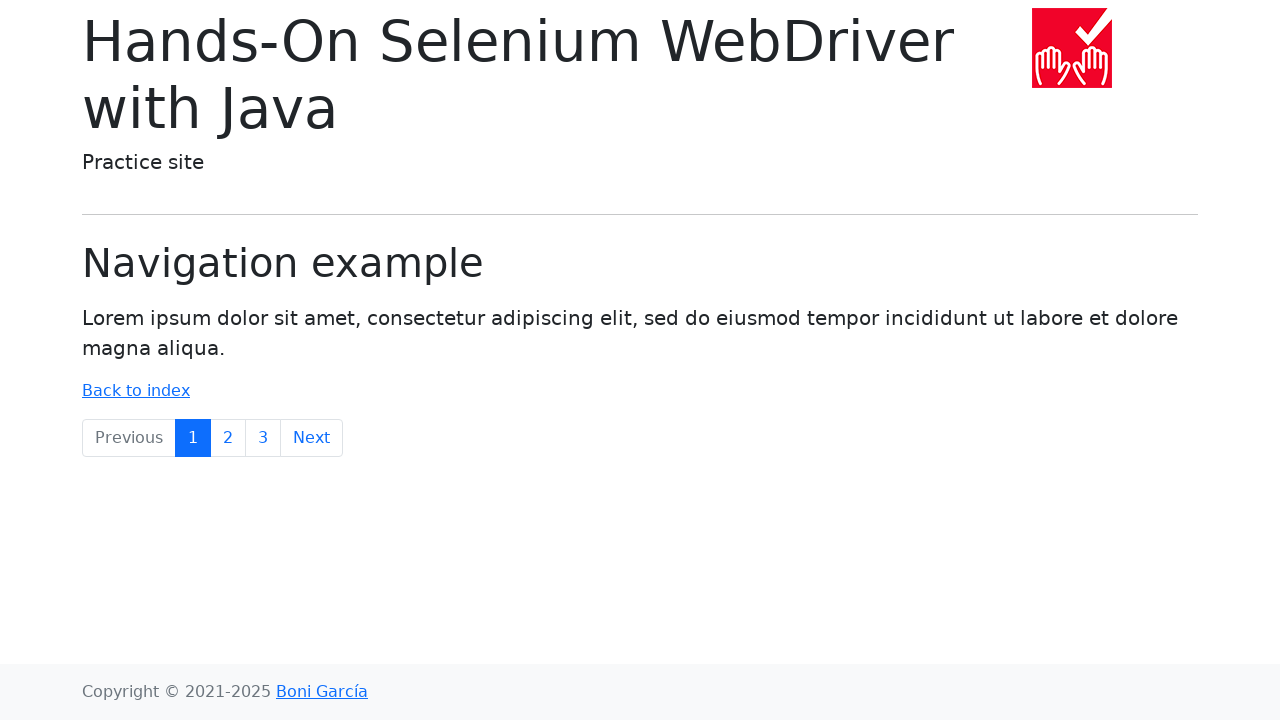

Navigated back from 'Navigation' page
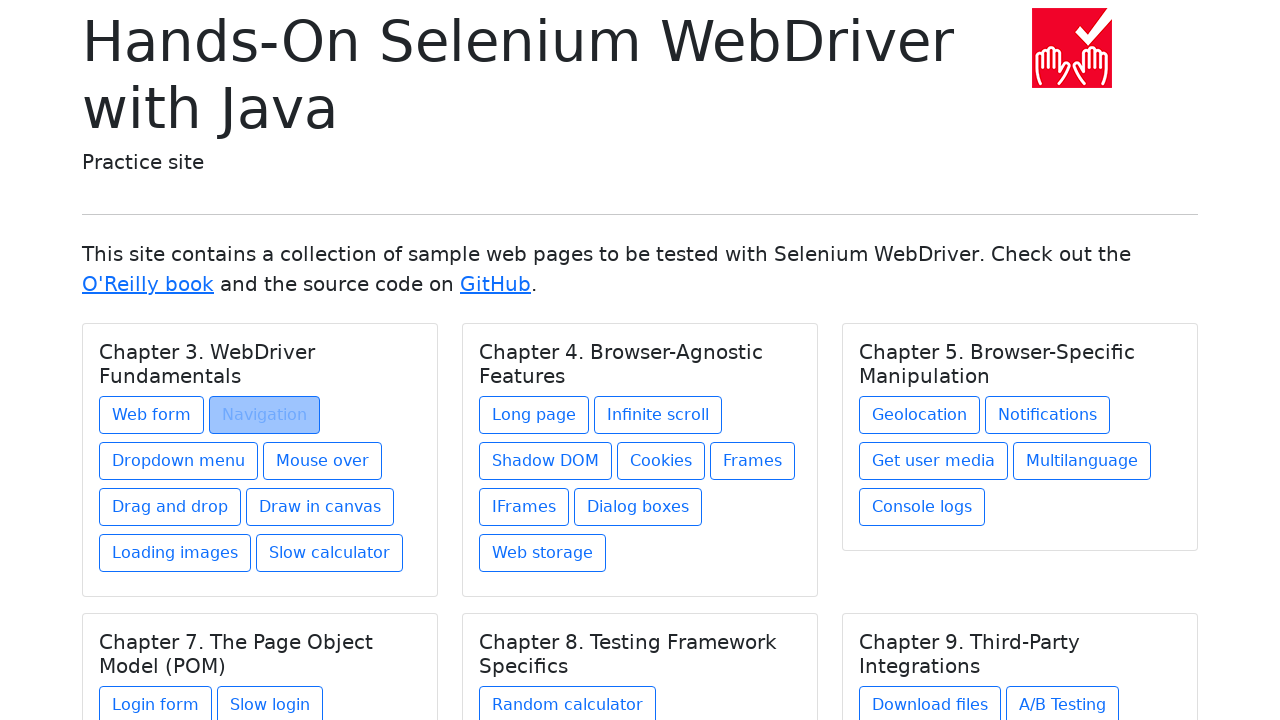

Clicked Chapter 3 link: 'Dropdown menu' at (178, 461) on //a[text() = 'Dropdown menu']
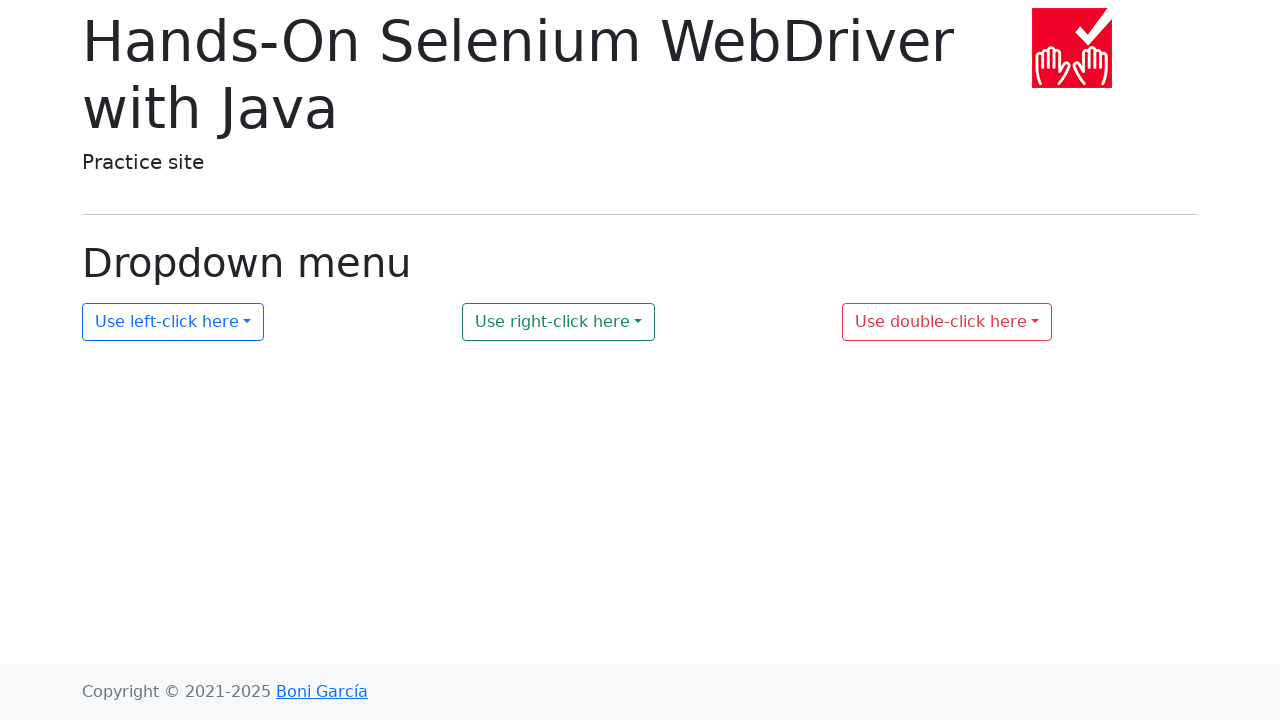

Verified page header (h1 with class 'display-6') is displayed
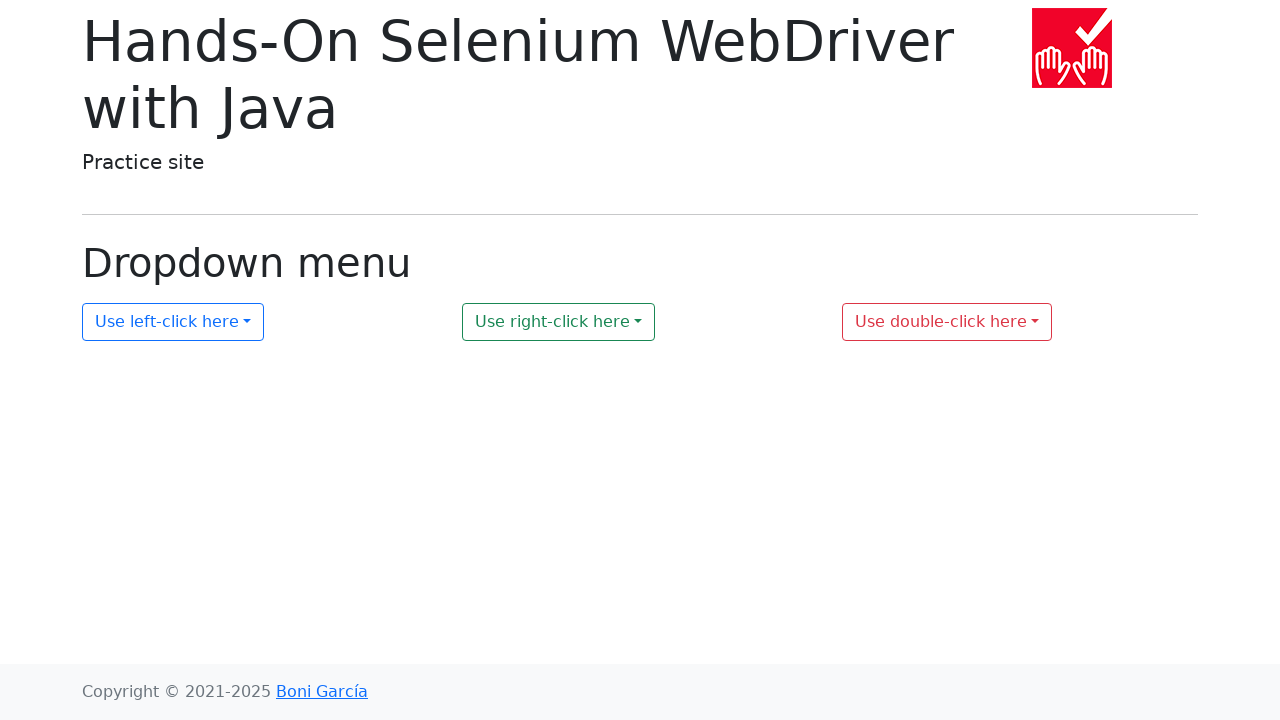

Navigated back from 'Dropdown menu' page
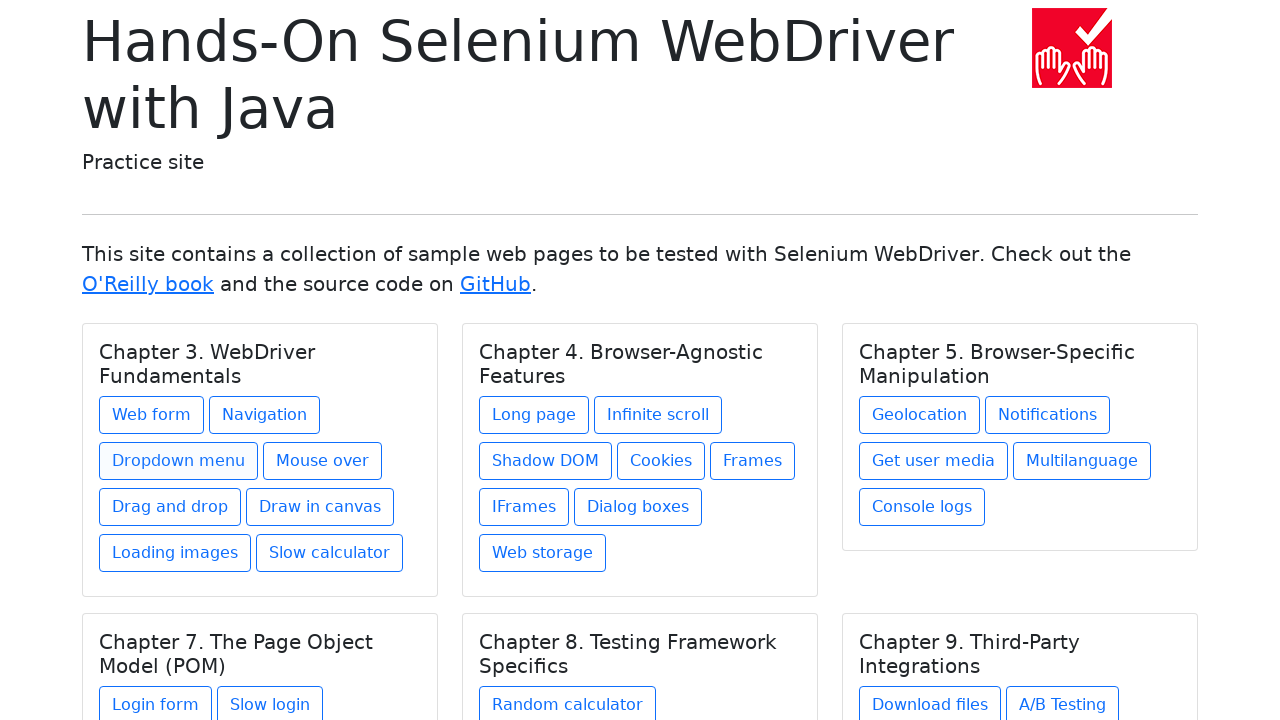

Clicked Chapter 3 link: 'Mouse over' at (322, 461) on //a[text() = 'Mouse over']
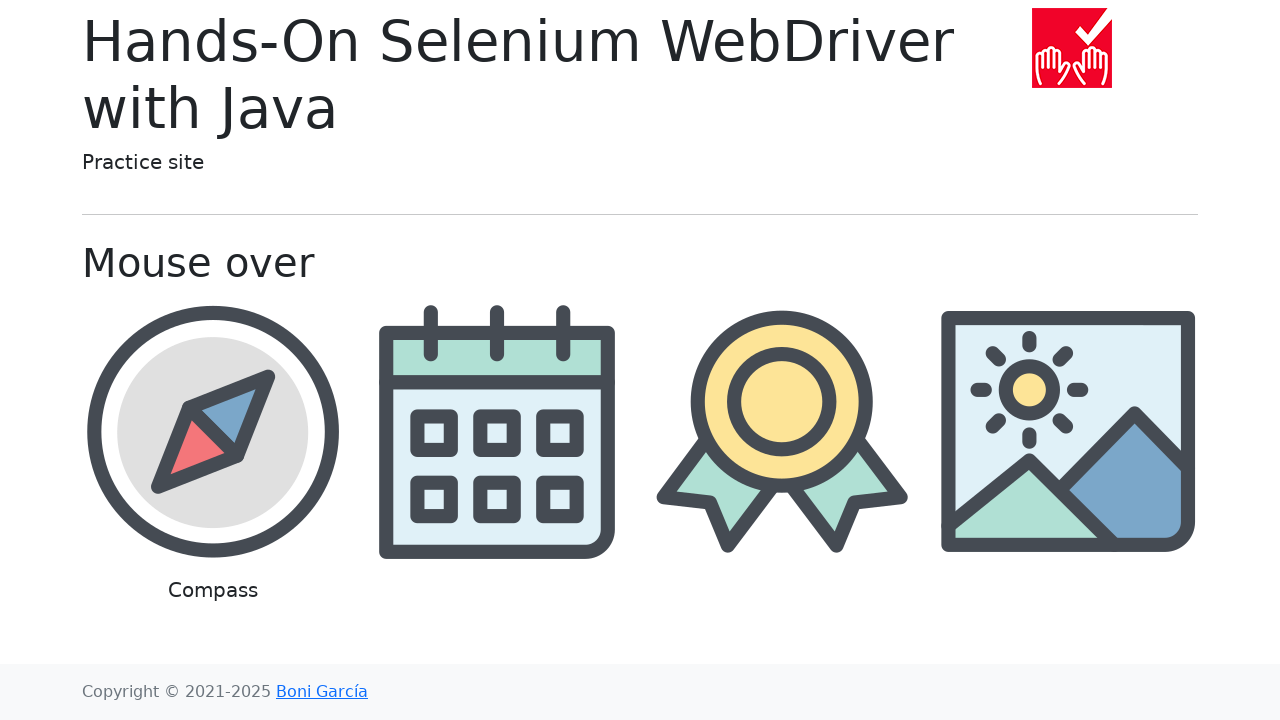

Verified page header (h1 with class 'display-6') is displayed
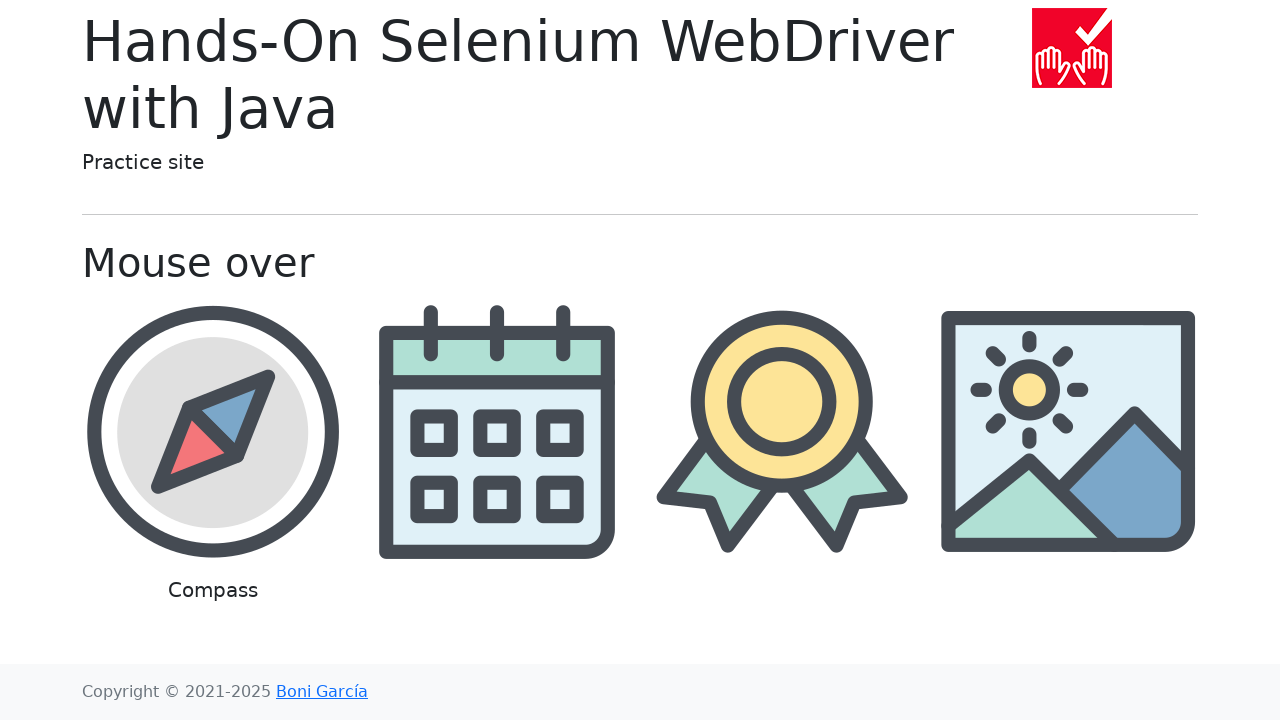

Navigated back from 'Mouse over' page
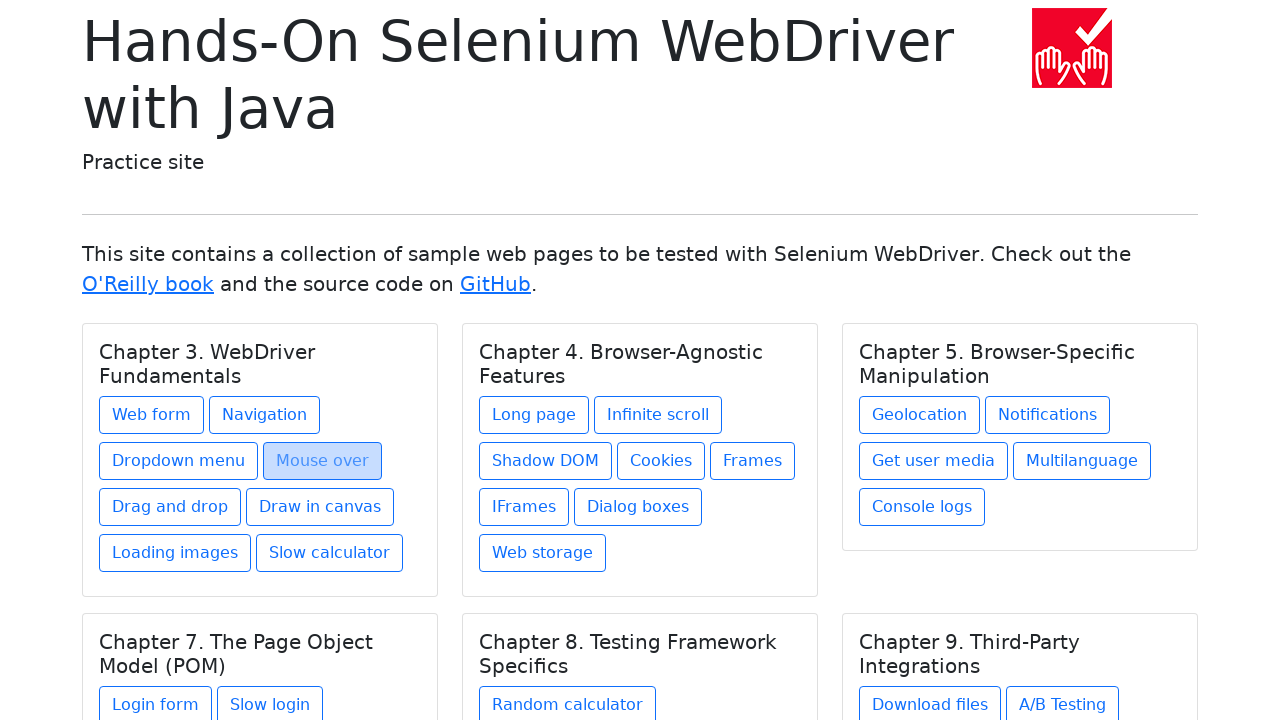

Clicked Chapter 3 link: 'Drag and drop' at (170, 507) on //a[text() = 'Drag and drop']
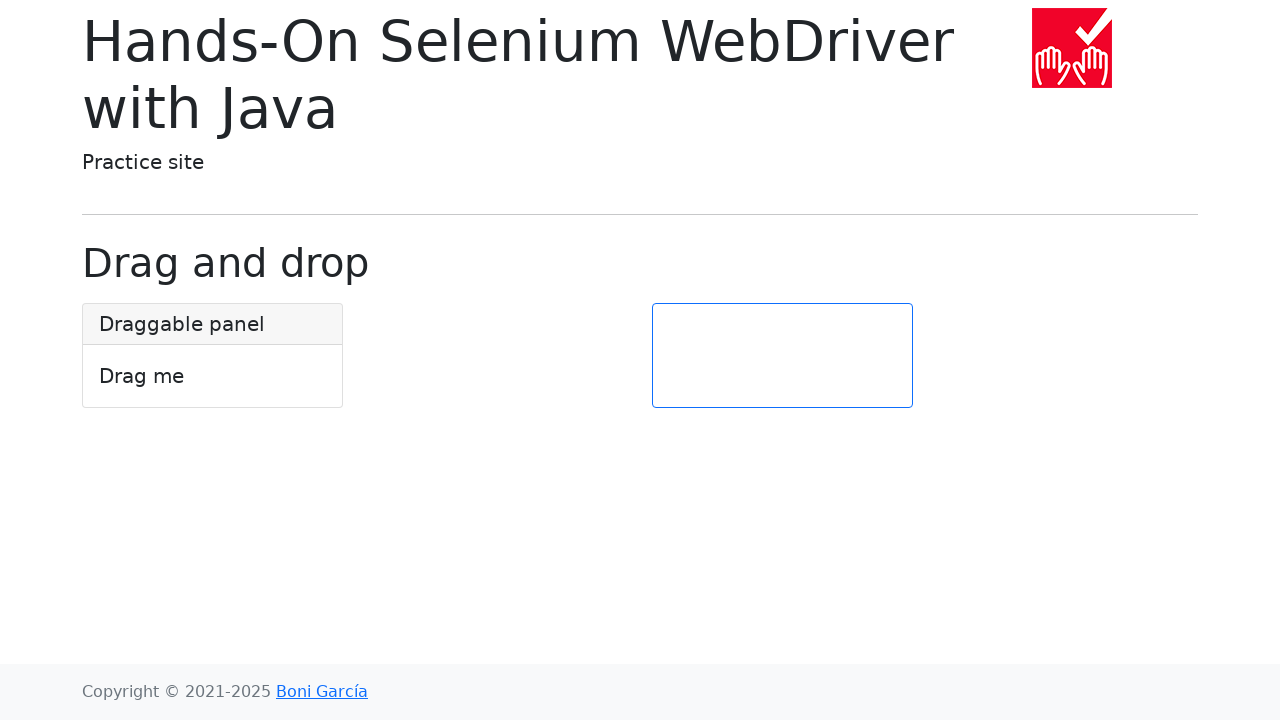

Verified page header (h1 with class 'display-6') is displayed
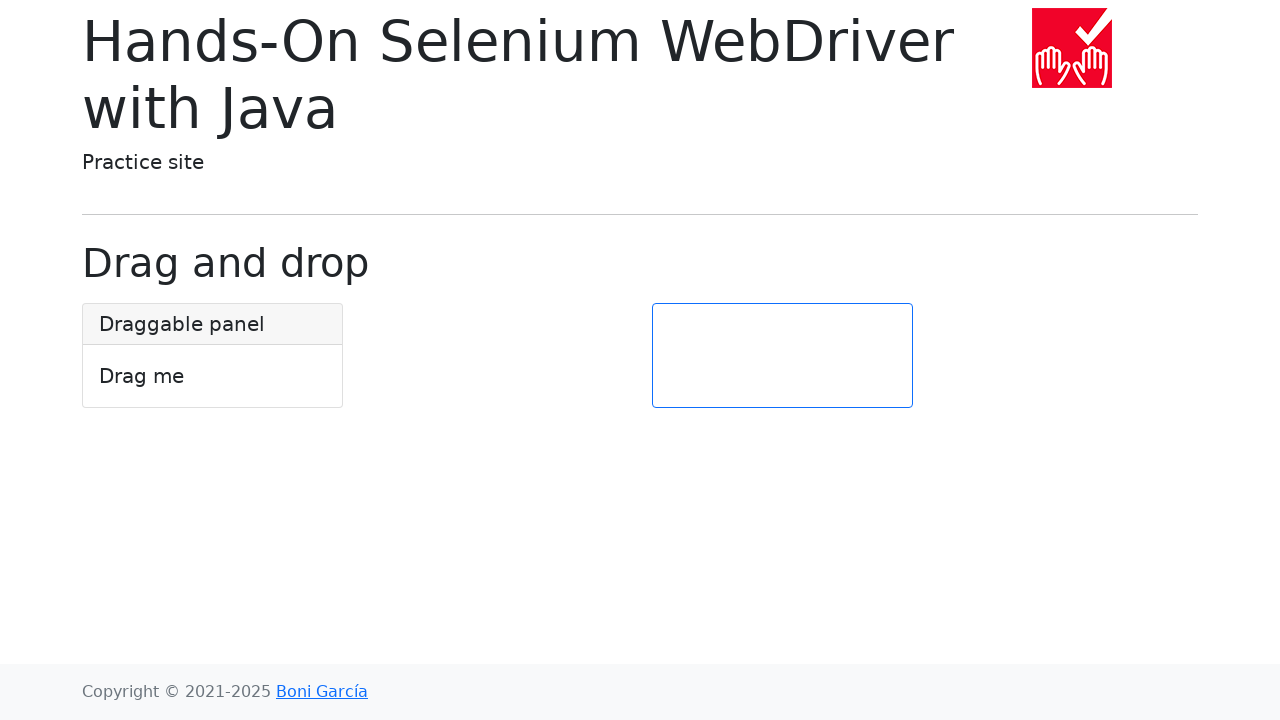

Navigated back from 'Drag and drop' page
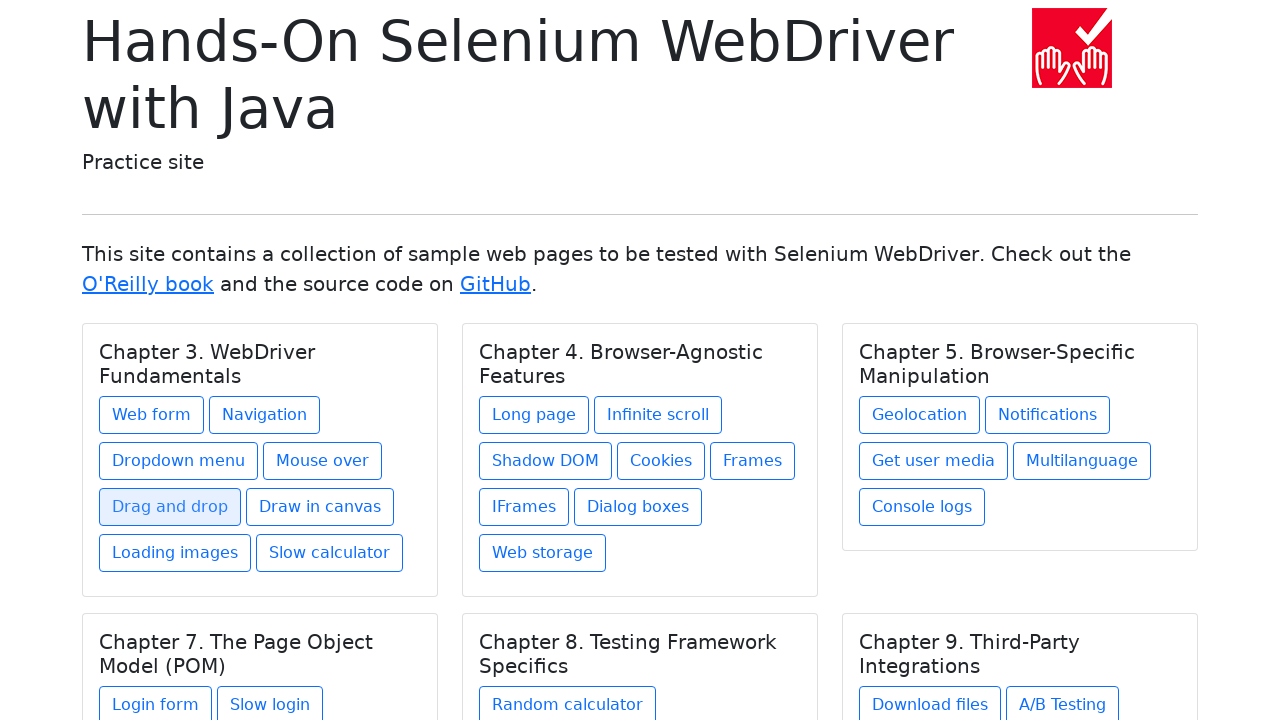

Clicked Chapter 3 link: 'Draw in canvas' at (320, 507) on //a[text() = 'Draw in canvas']
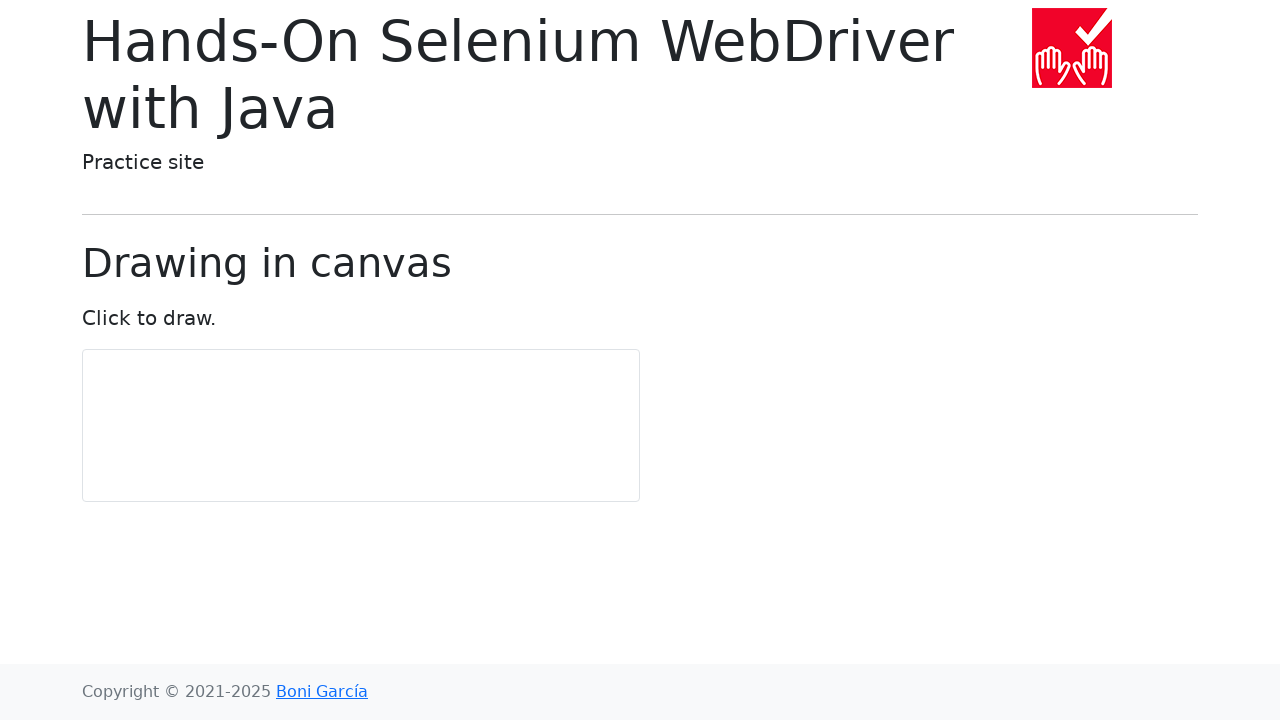

Verified page header (h1 with class 'display-6') is displayed
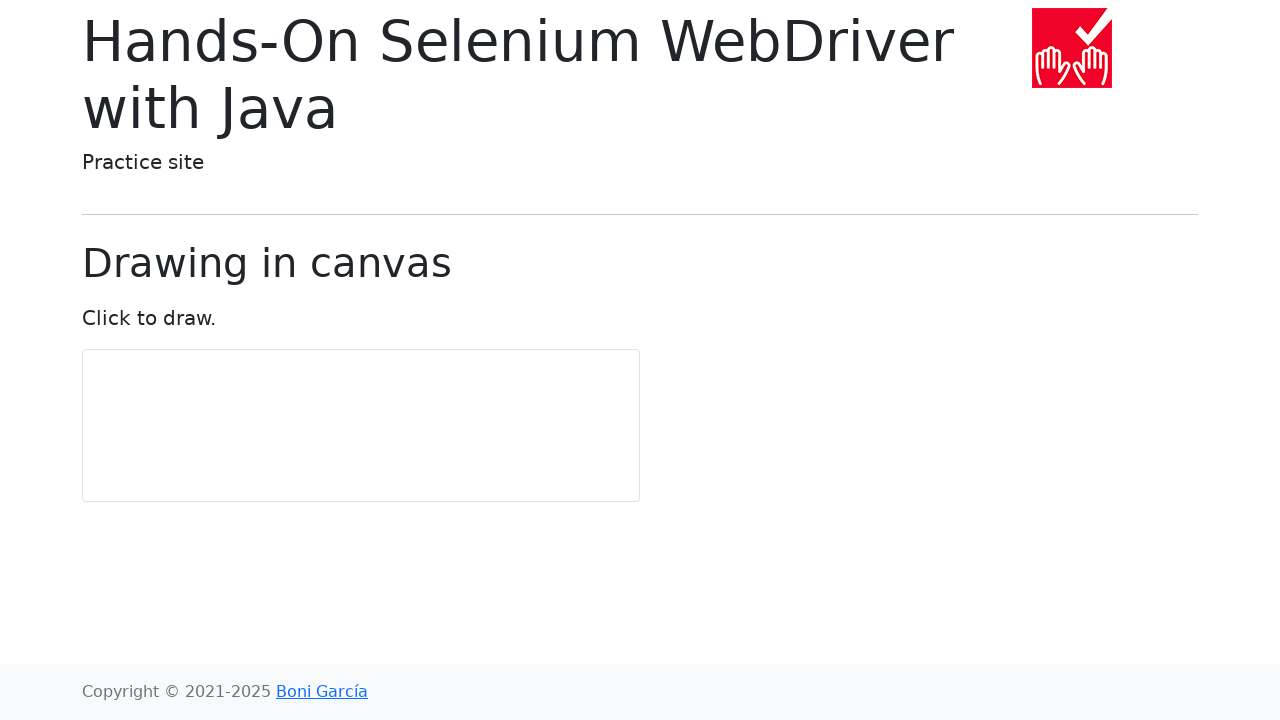

Navigated back from 'Draw in canvas' page
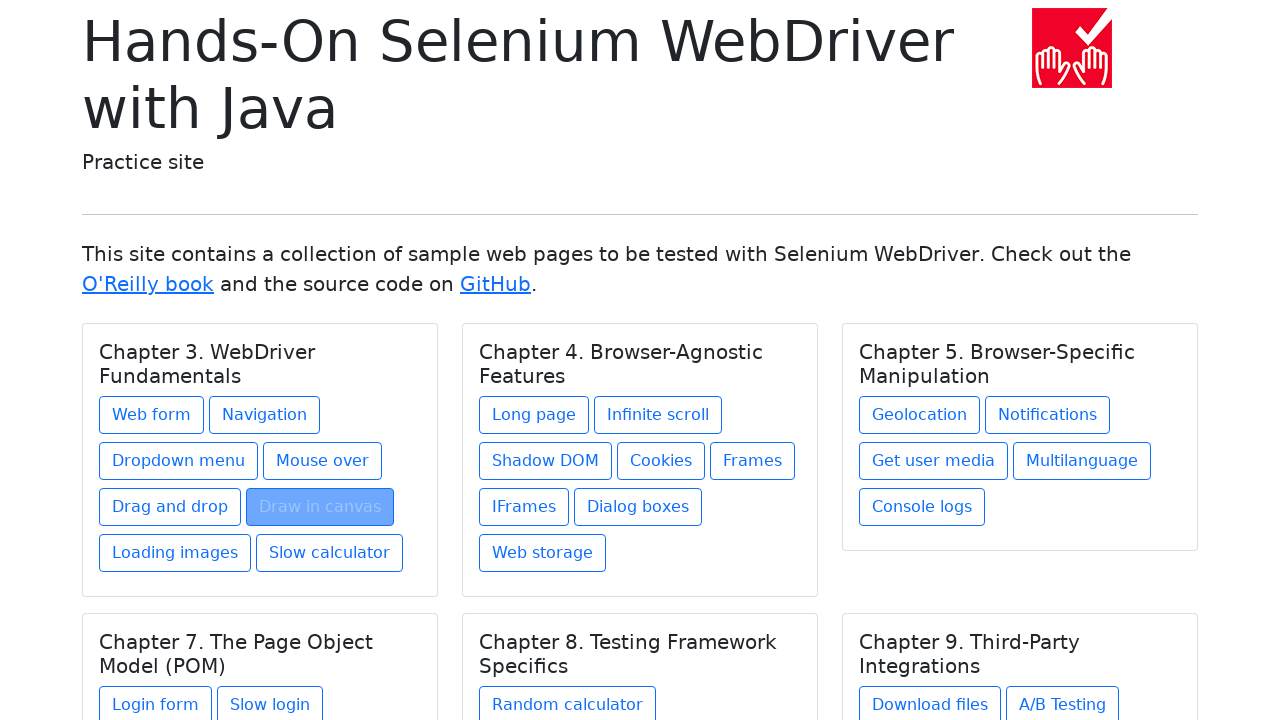

Clicked Chapter 3 link: 'Loading images' at (175, 553) on //a[text() = 'Loading images']
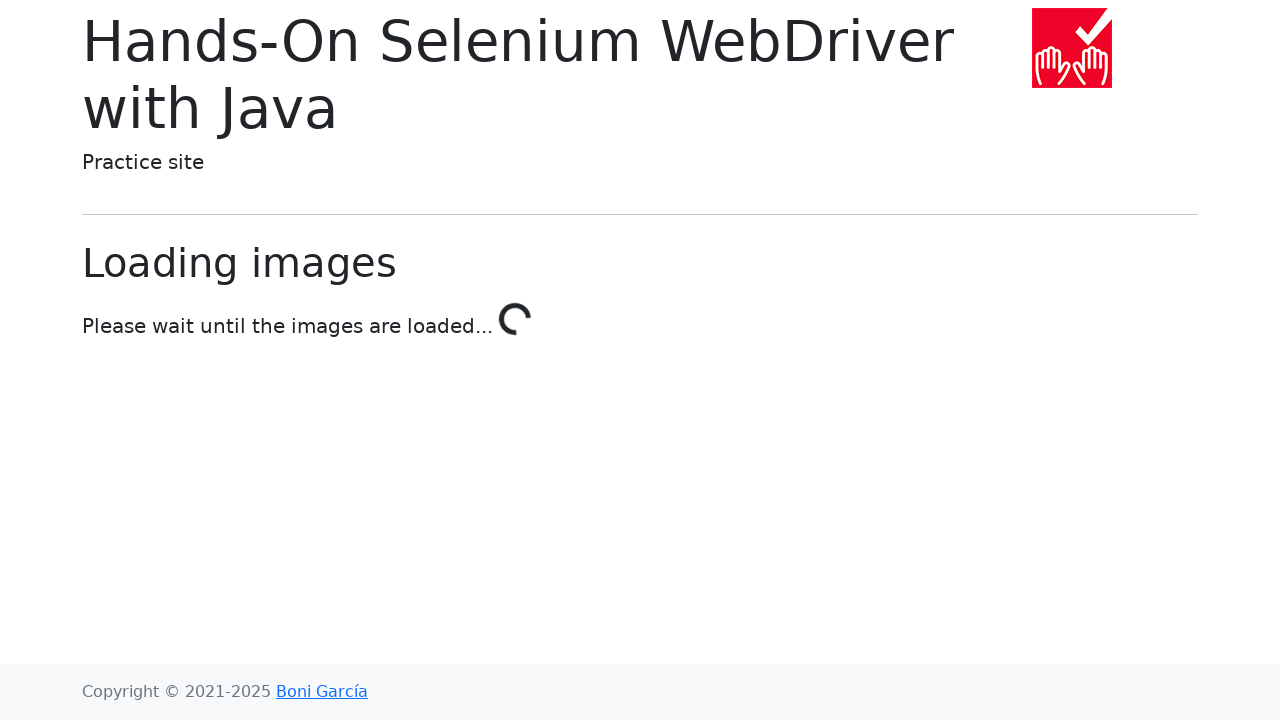

Verified page header (h1 with class 'display-6') is displayed
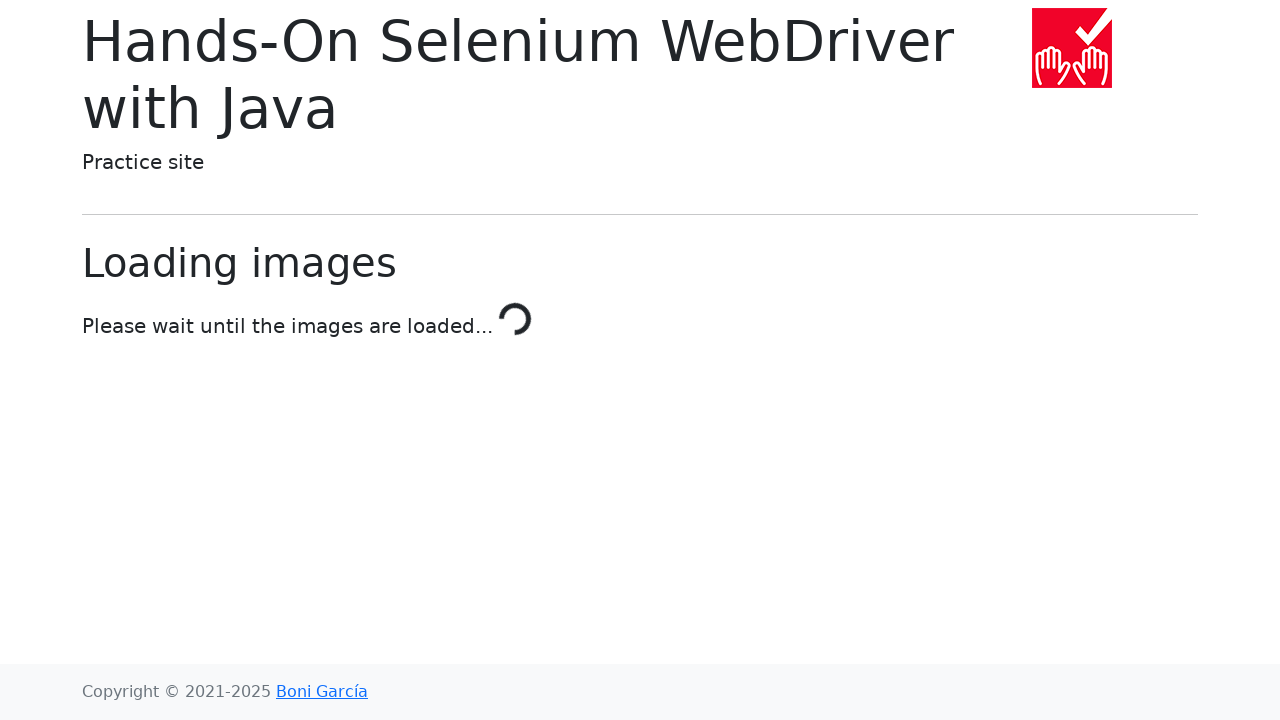

Navigated back from 'Loading images' page
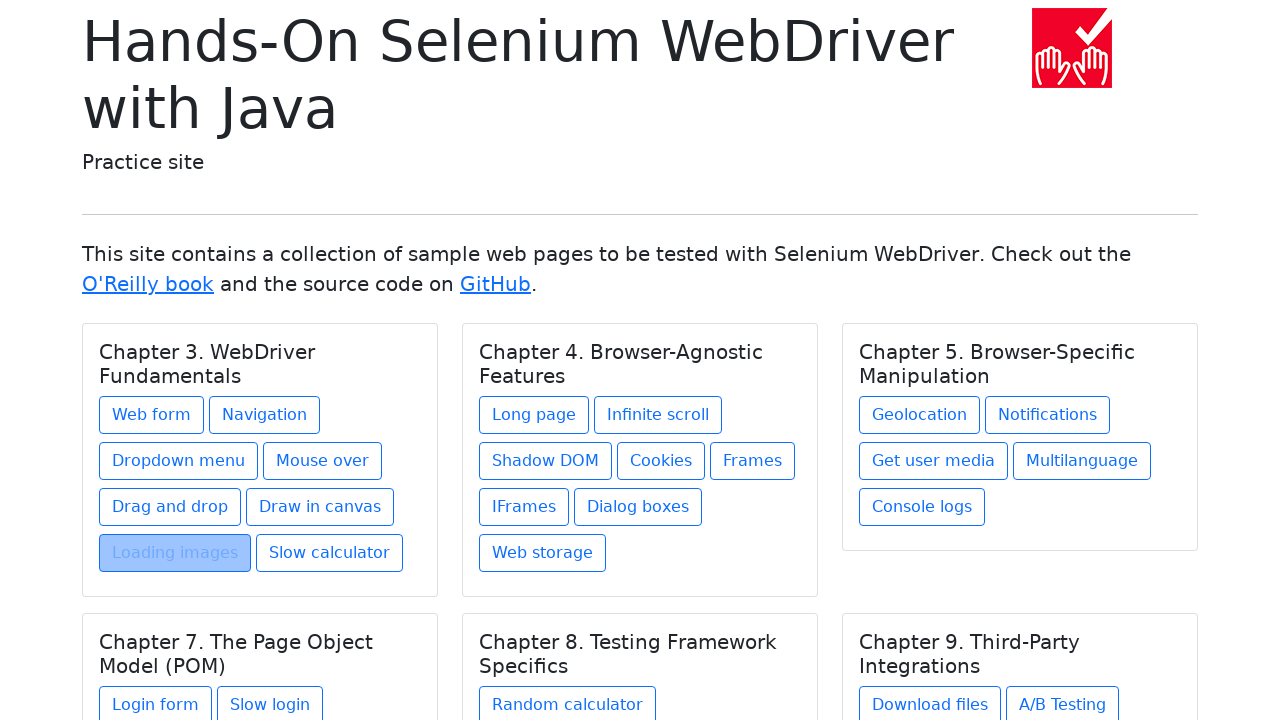

Clicked Chapter 3 link: 'Slow calculator' at (330, 553) on //a[text() = 'Slow calculator']
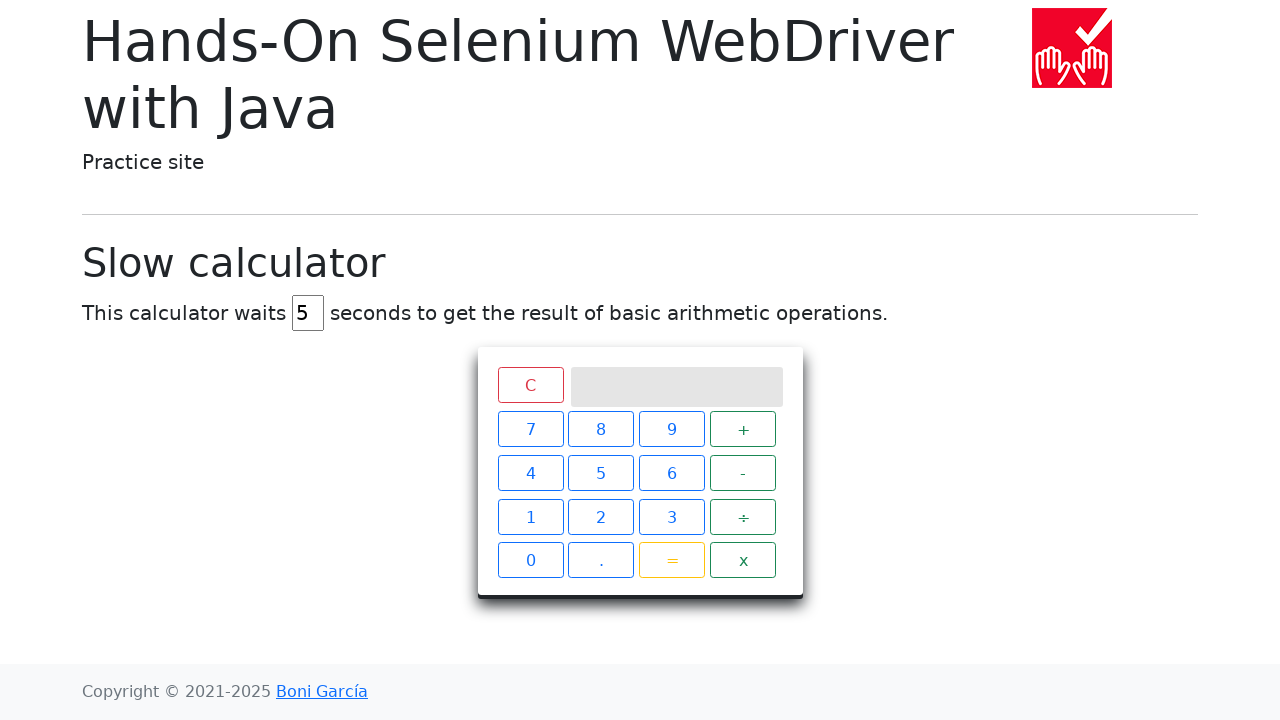

Verified page header (h1 with class 'display-6') is displayed
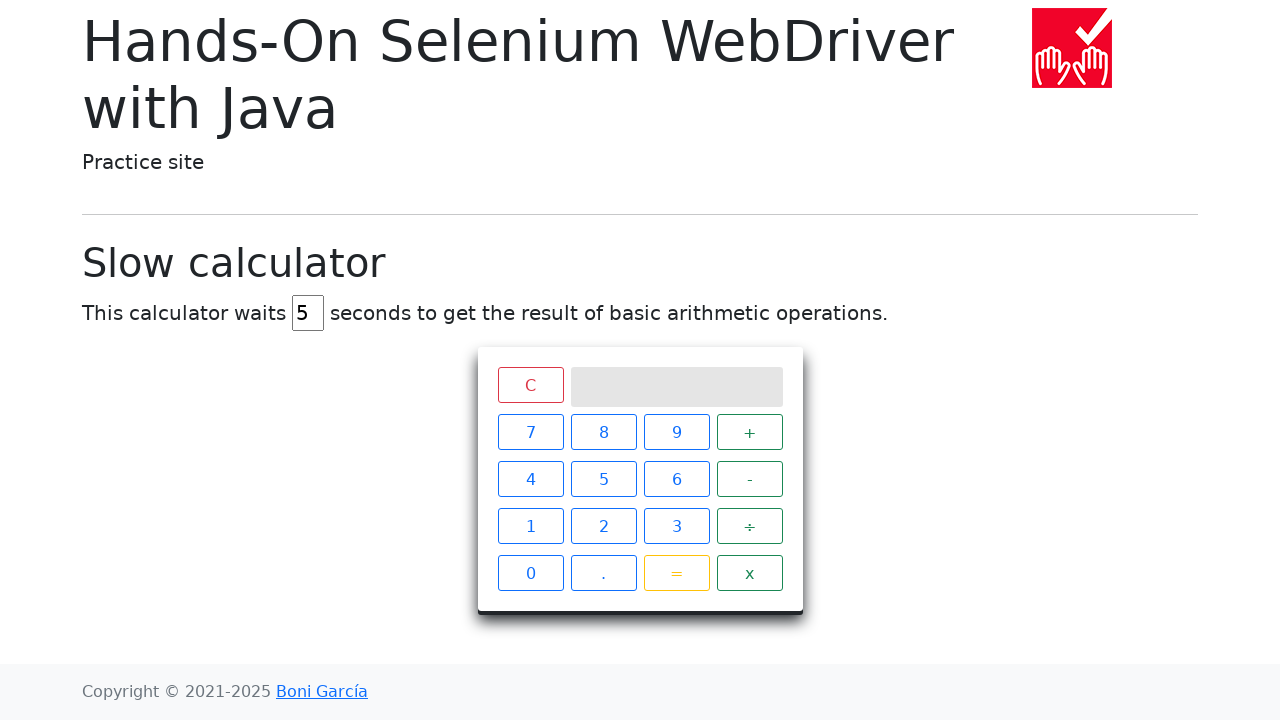

Navigated back from 'Slow calculator' page
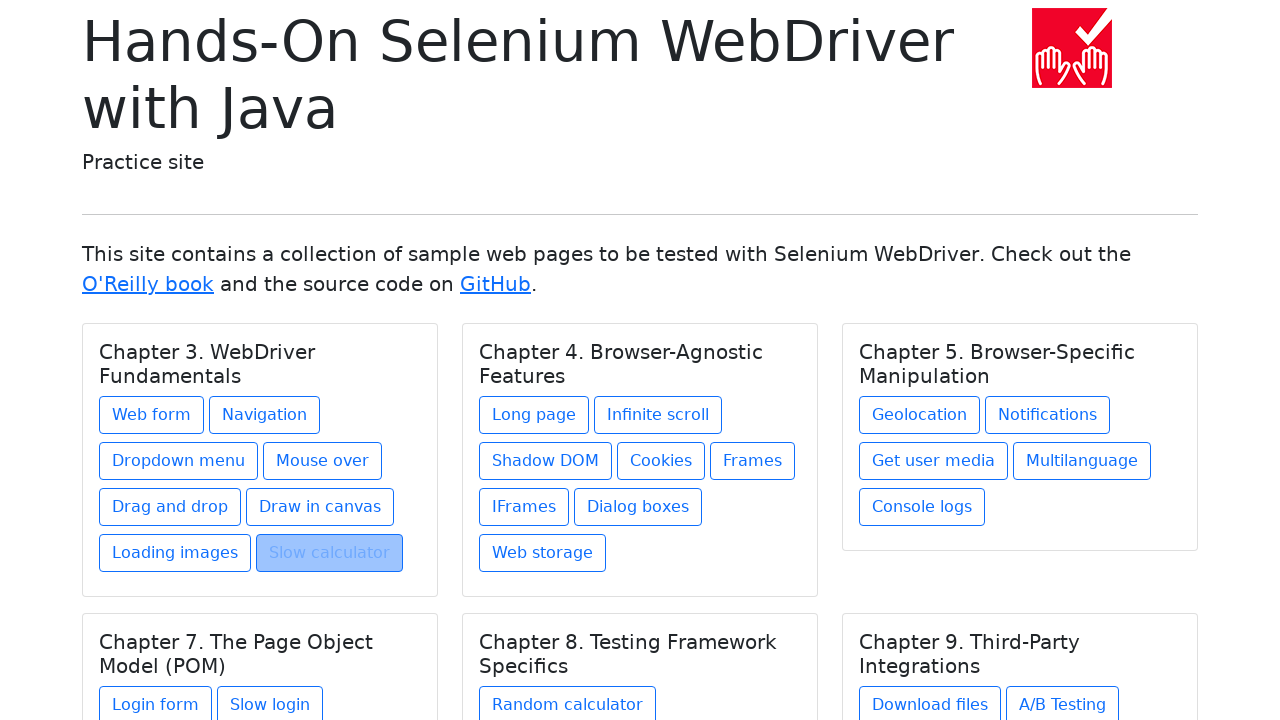

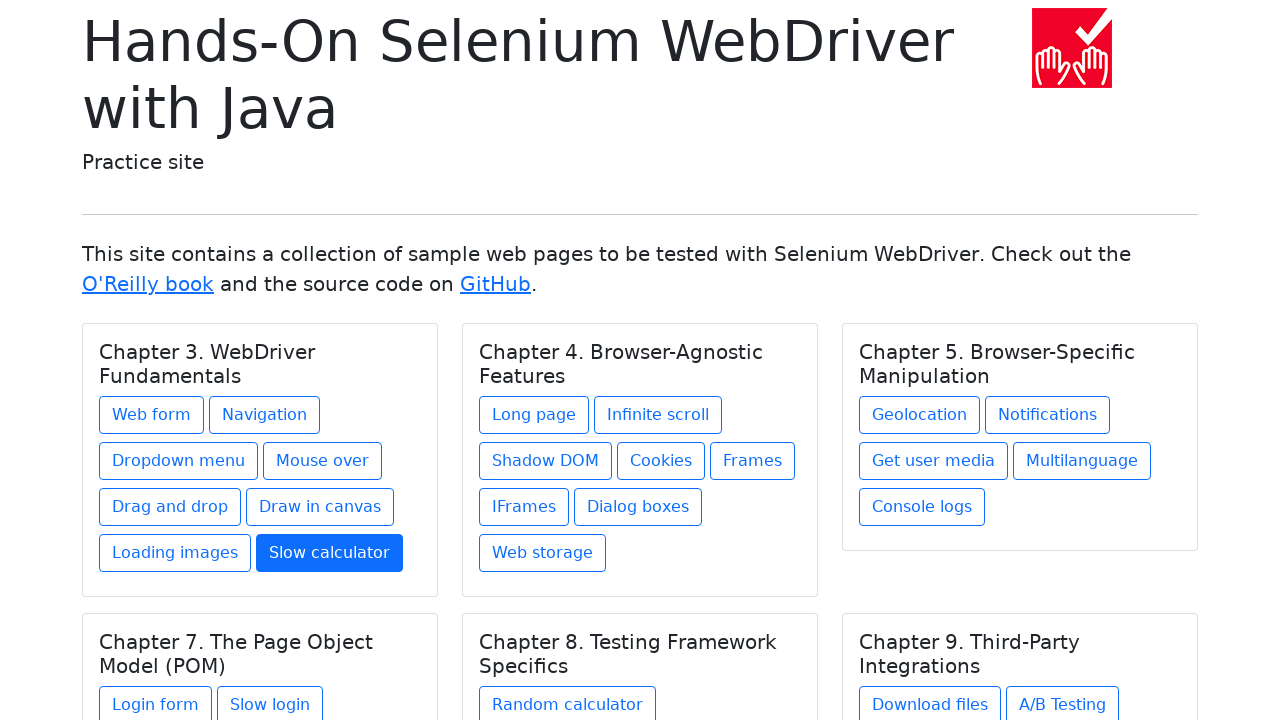